Tests for broken links by checking HTTP response codes of all footer links on the automation practice page

Starting URL: https://rahulshettyacademy.com/AutomationPractice/

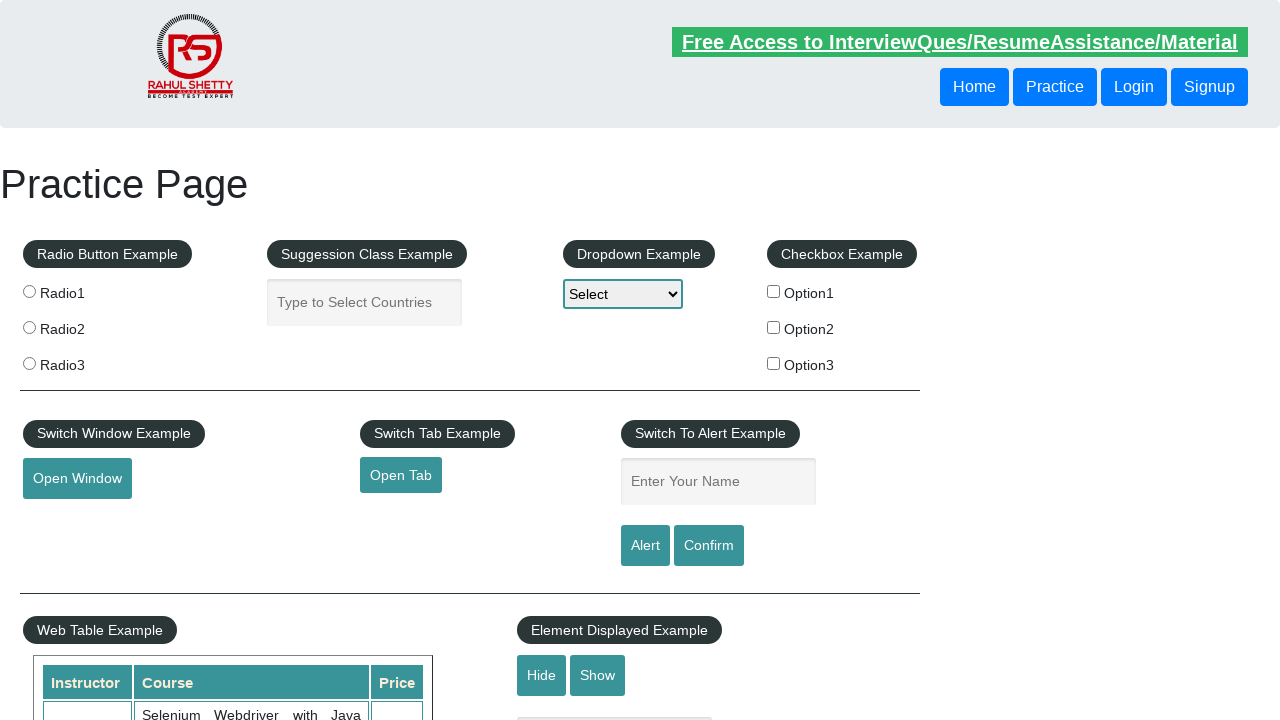

Waited for footer links to load
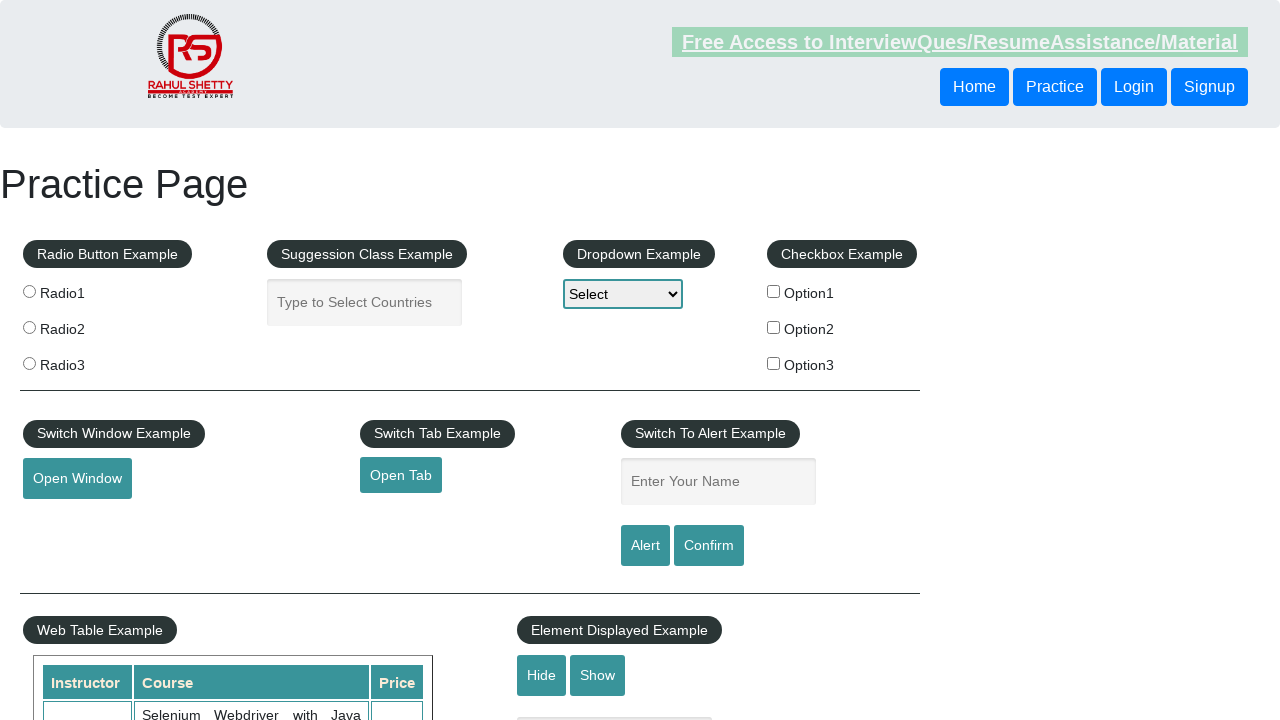

Retrieved all footer links from the page
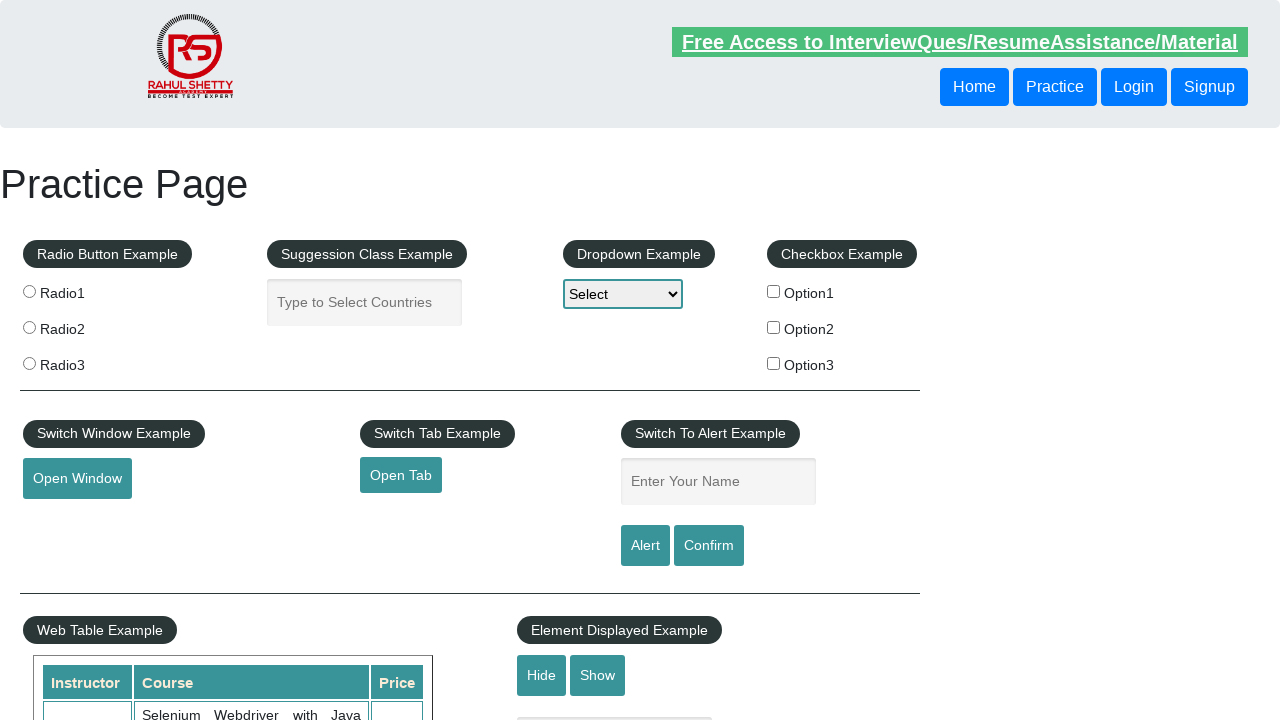

Scrolled footer link into view
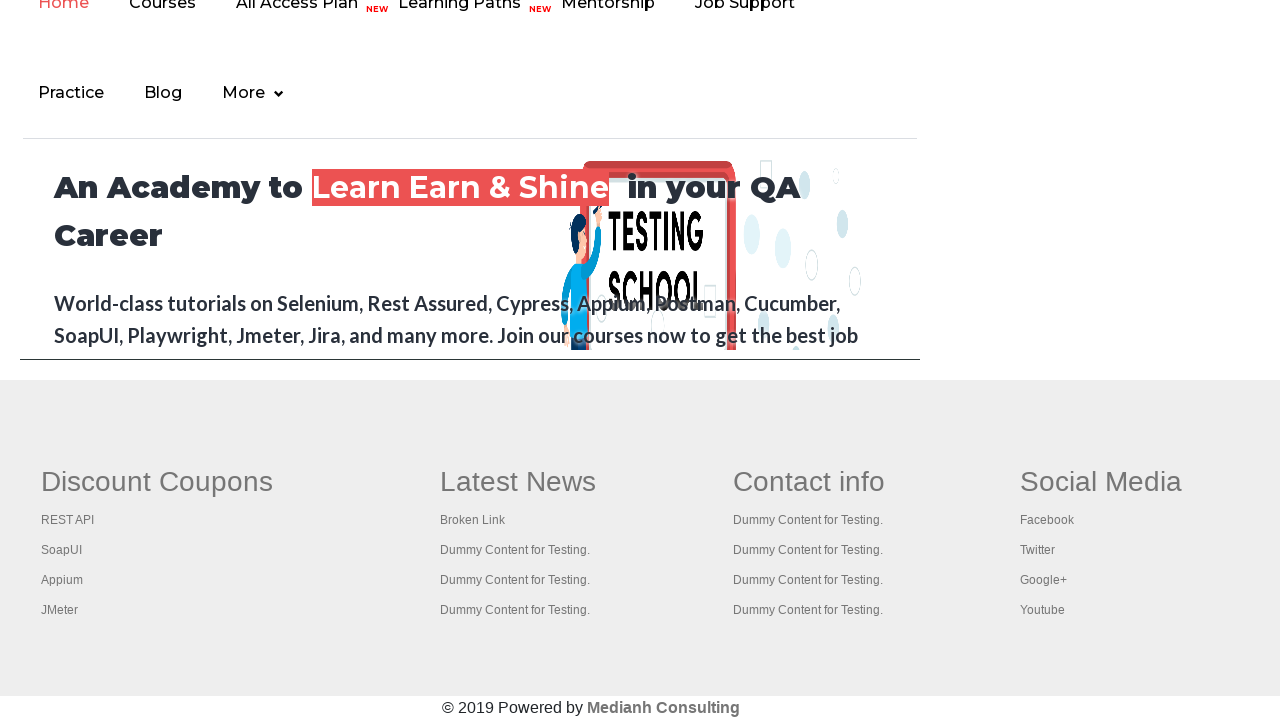

Scrolled footer link into view
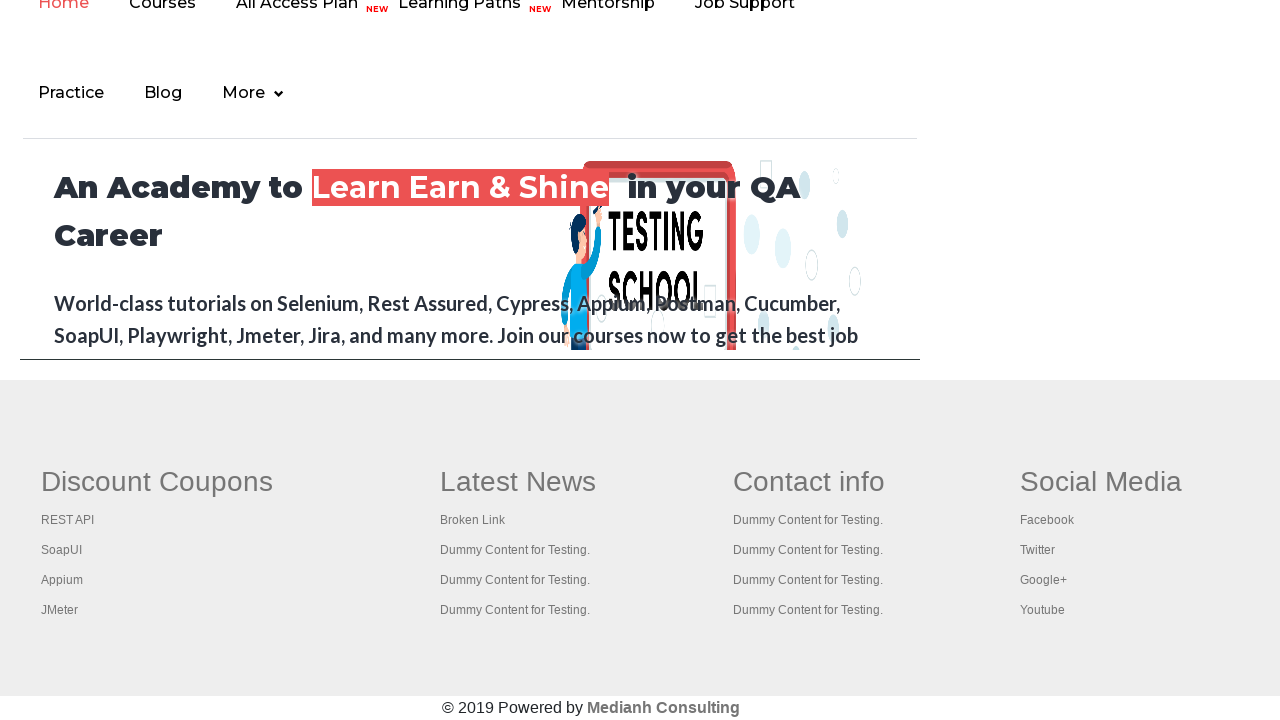

Scrolled footer link into view
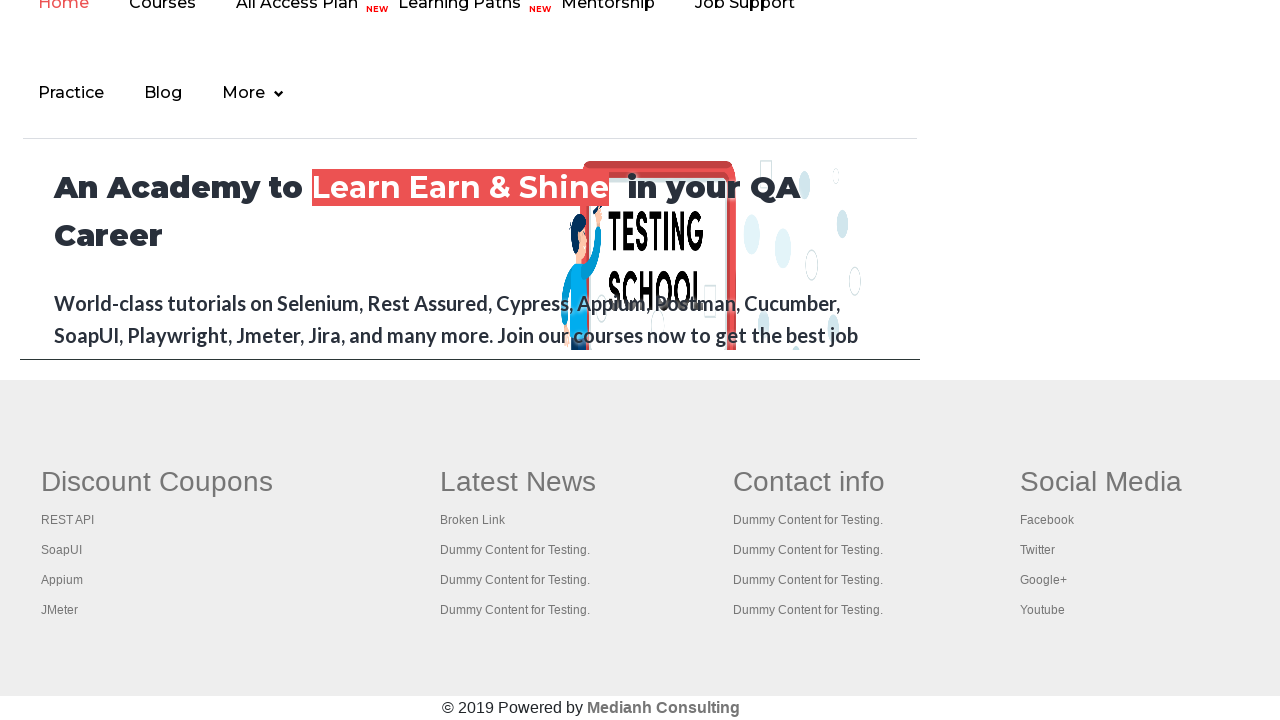

Scrolled footer link into view
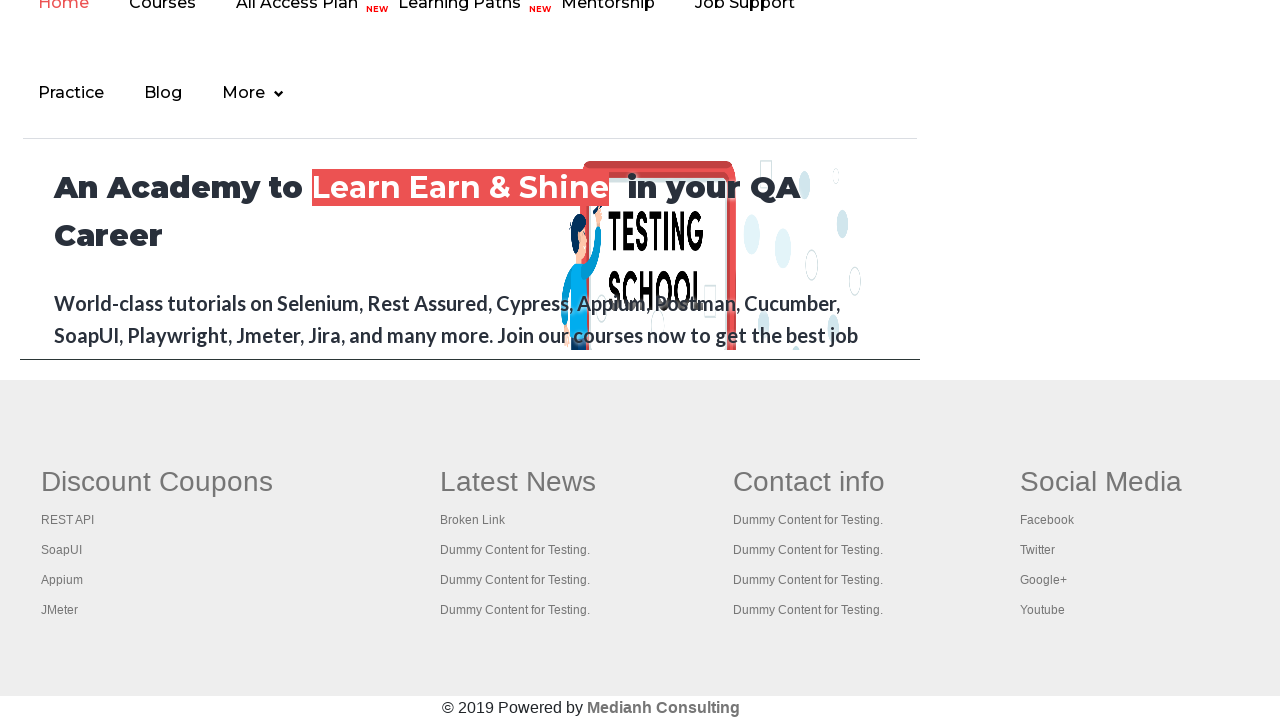

Scrolled footer link into view
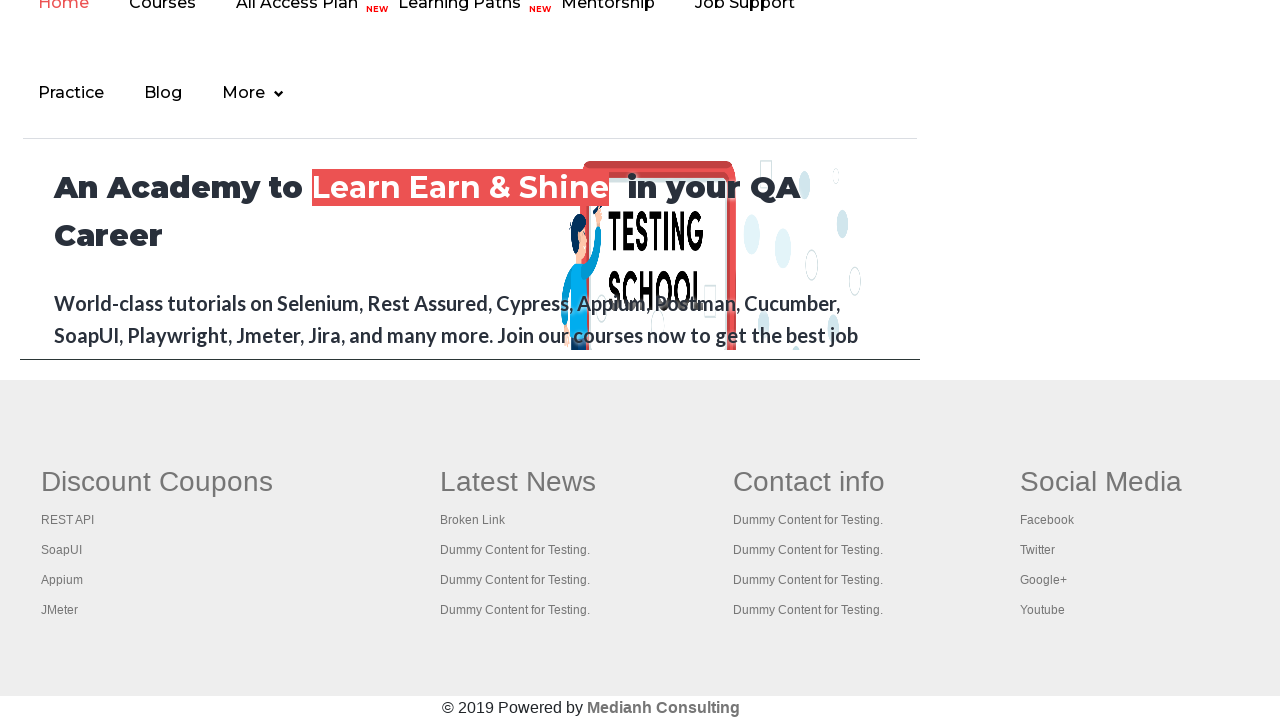

Scrolled footer link into view
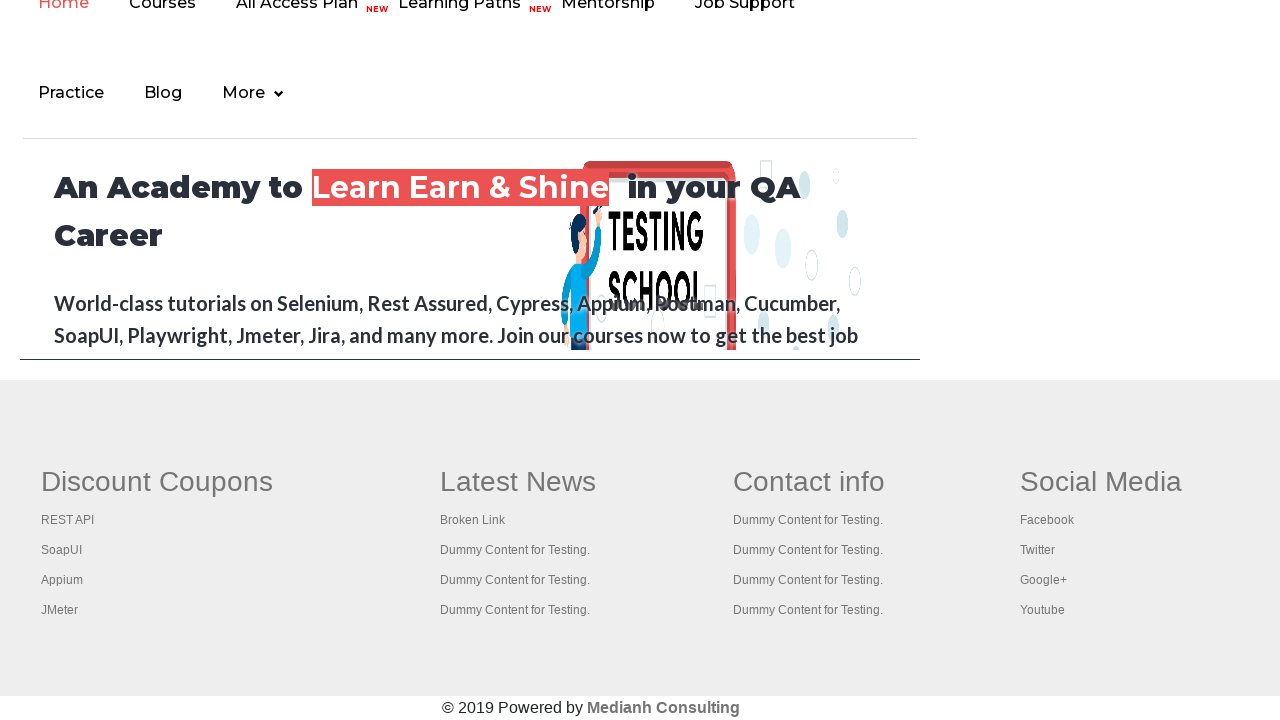

Scrolled footer link into view
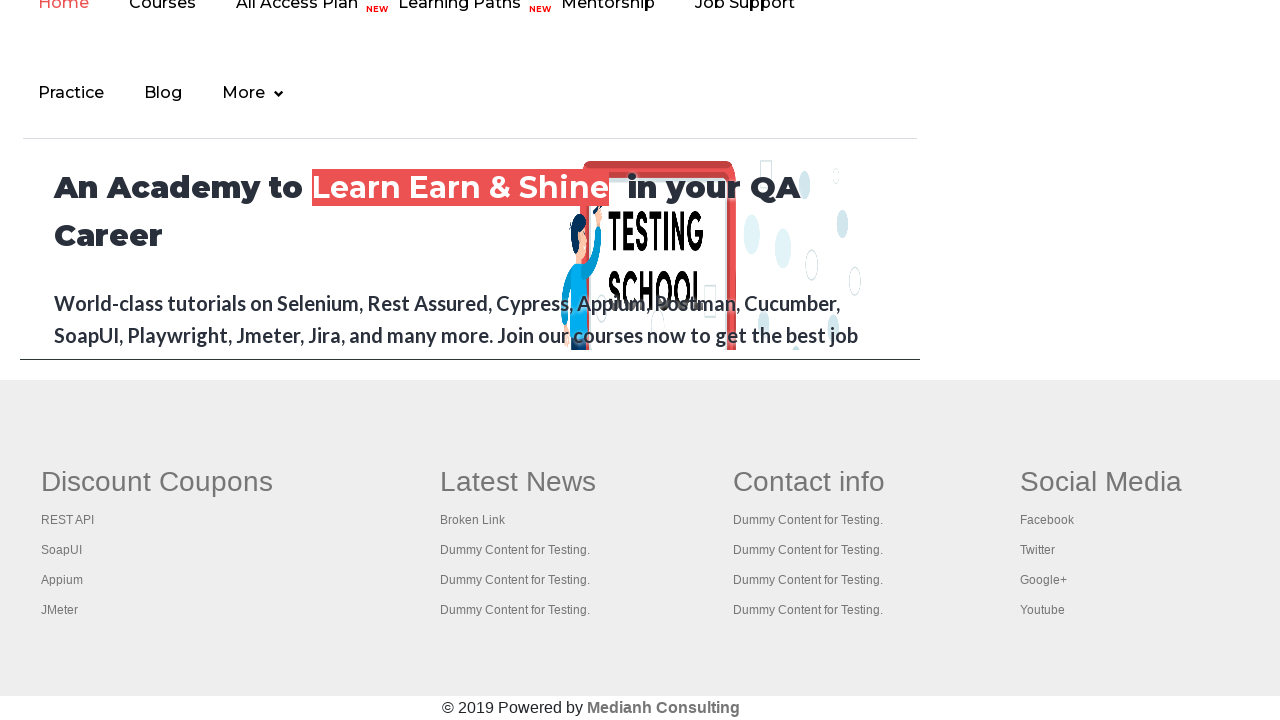

Scrolled footer link into view
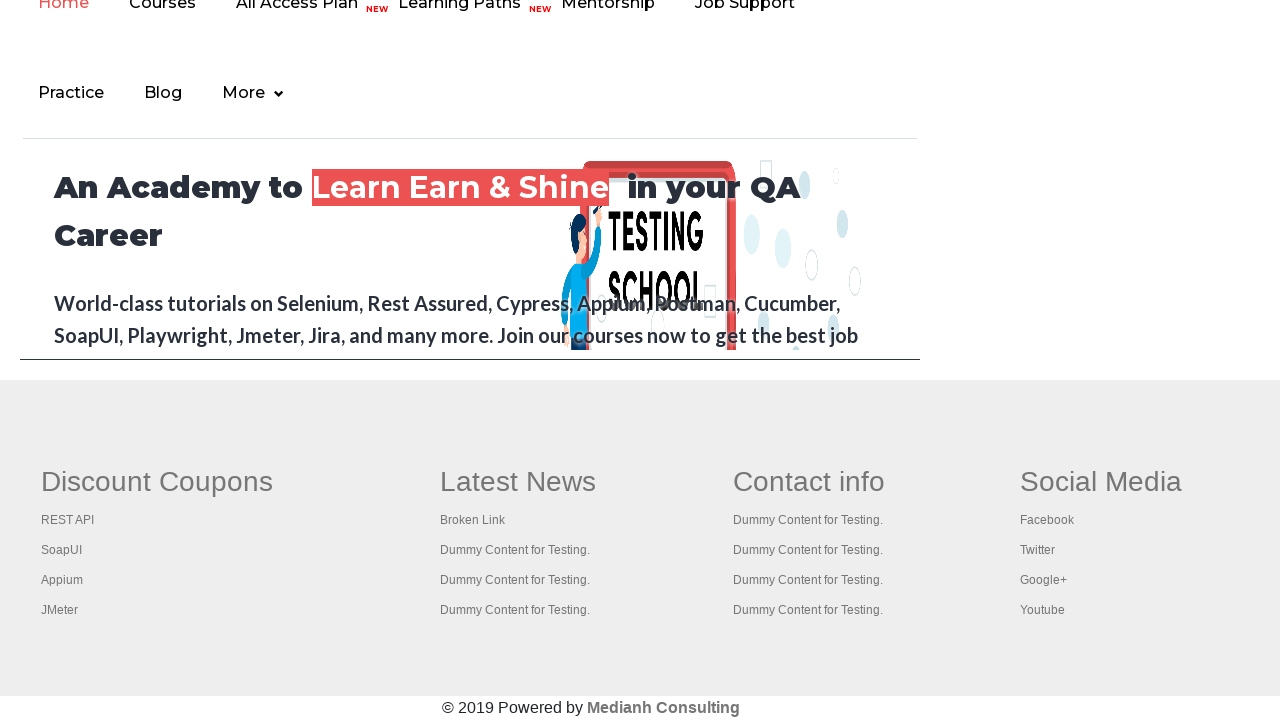

Scrolled footer link into view
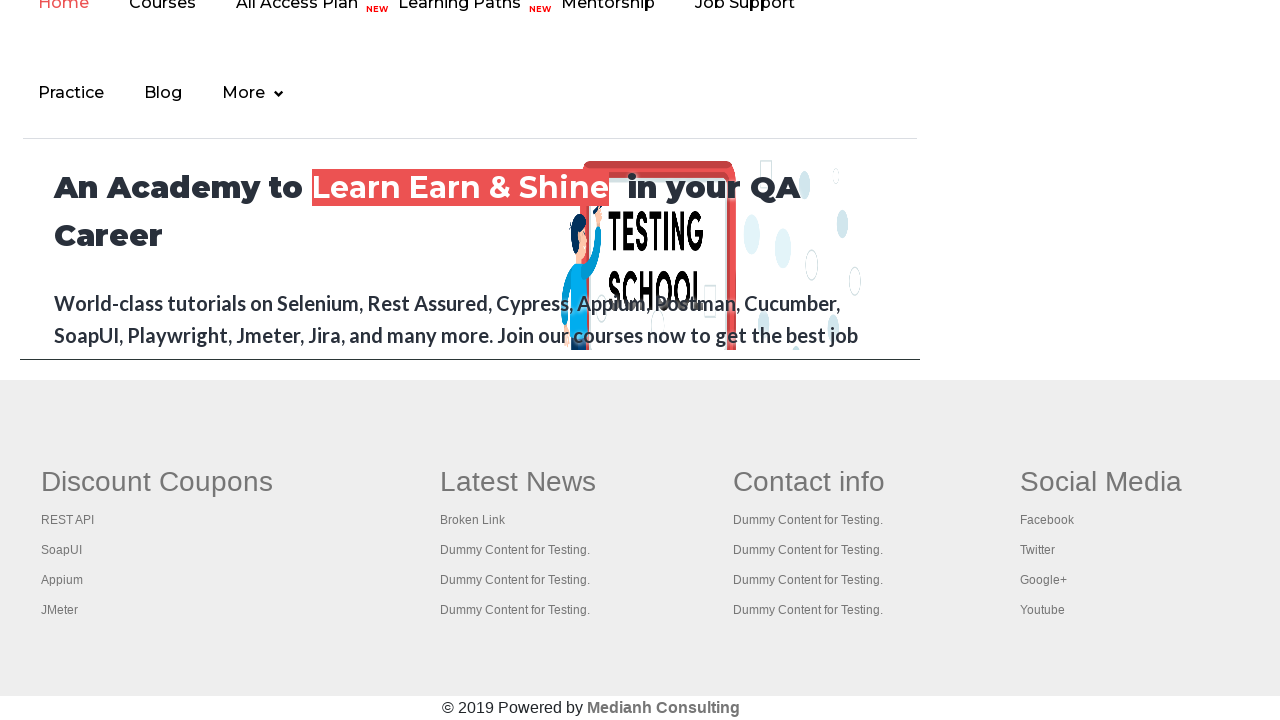

Scrolled footer link into view
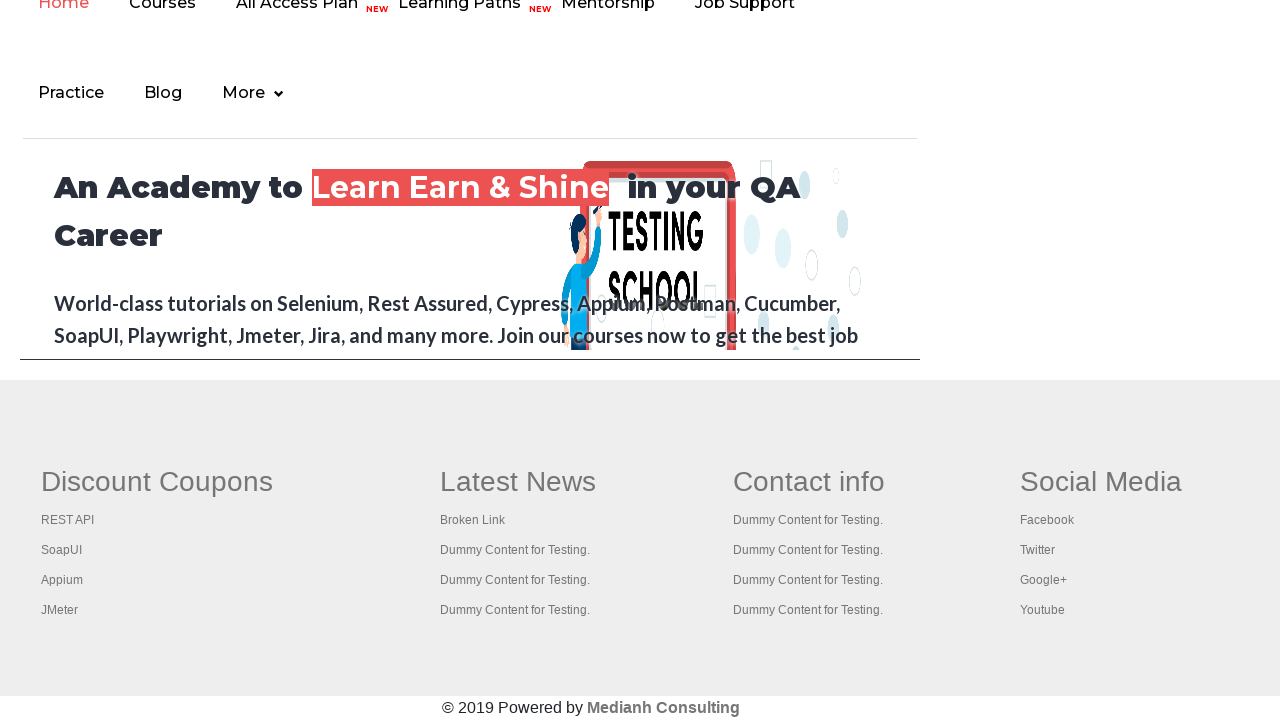

Scrolled footer link into view
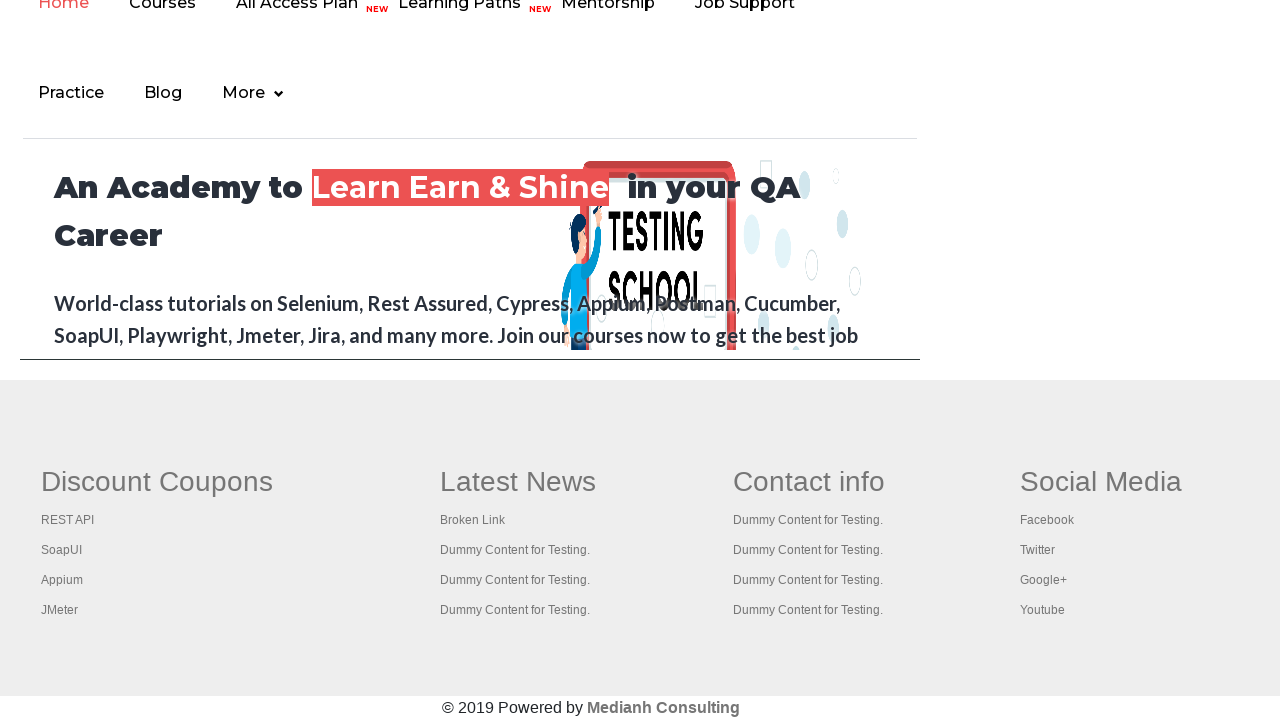

Scrolled footer link into view
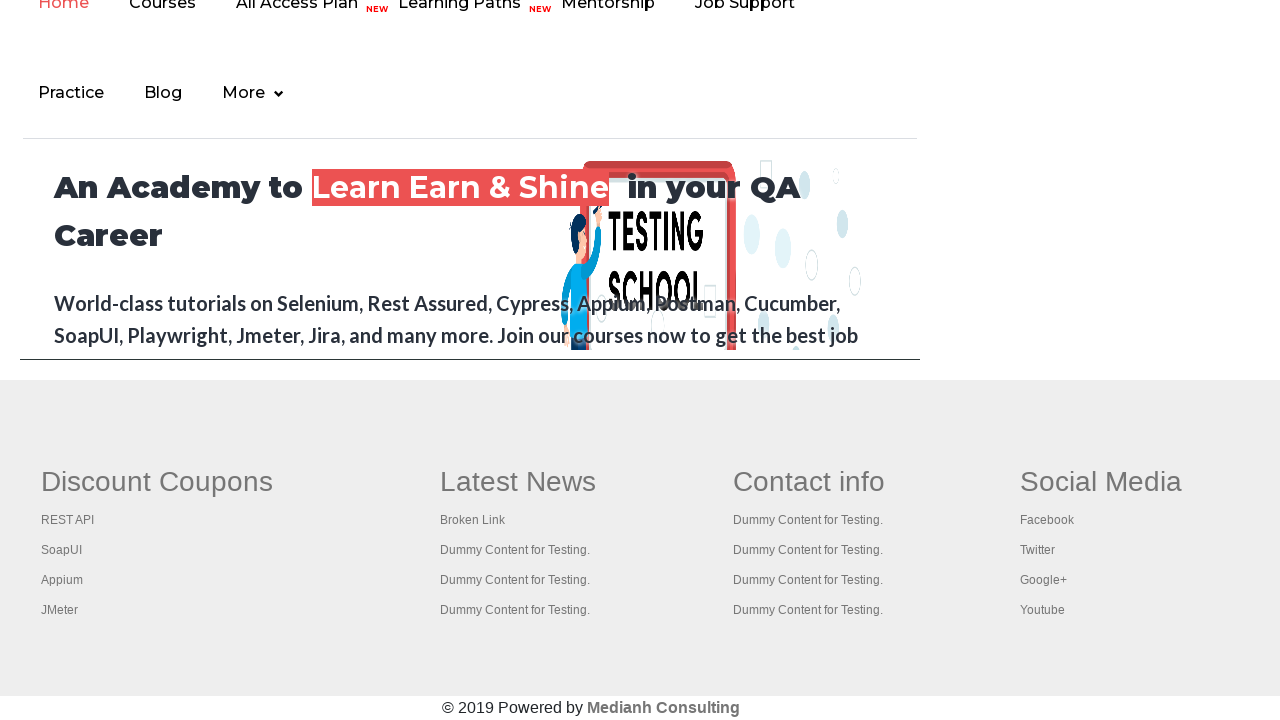

Scrolled footer link into view
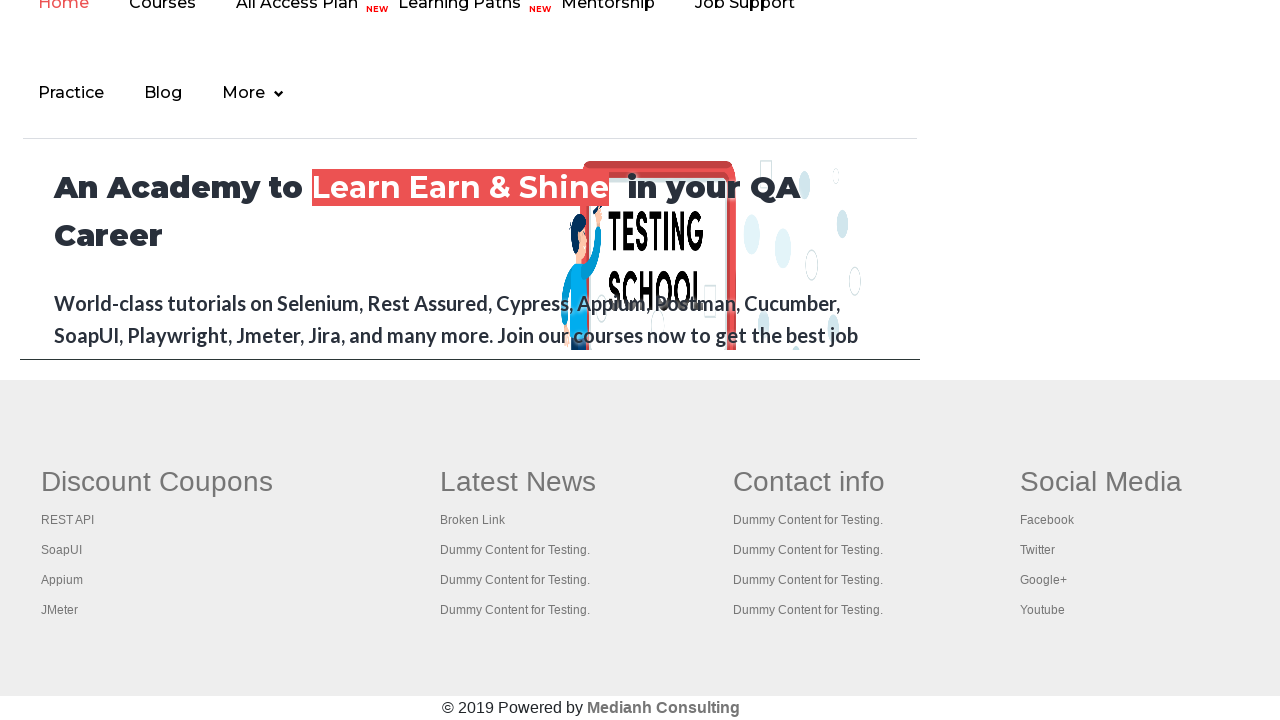

Scrolled footer link into view
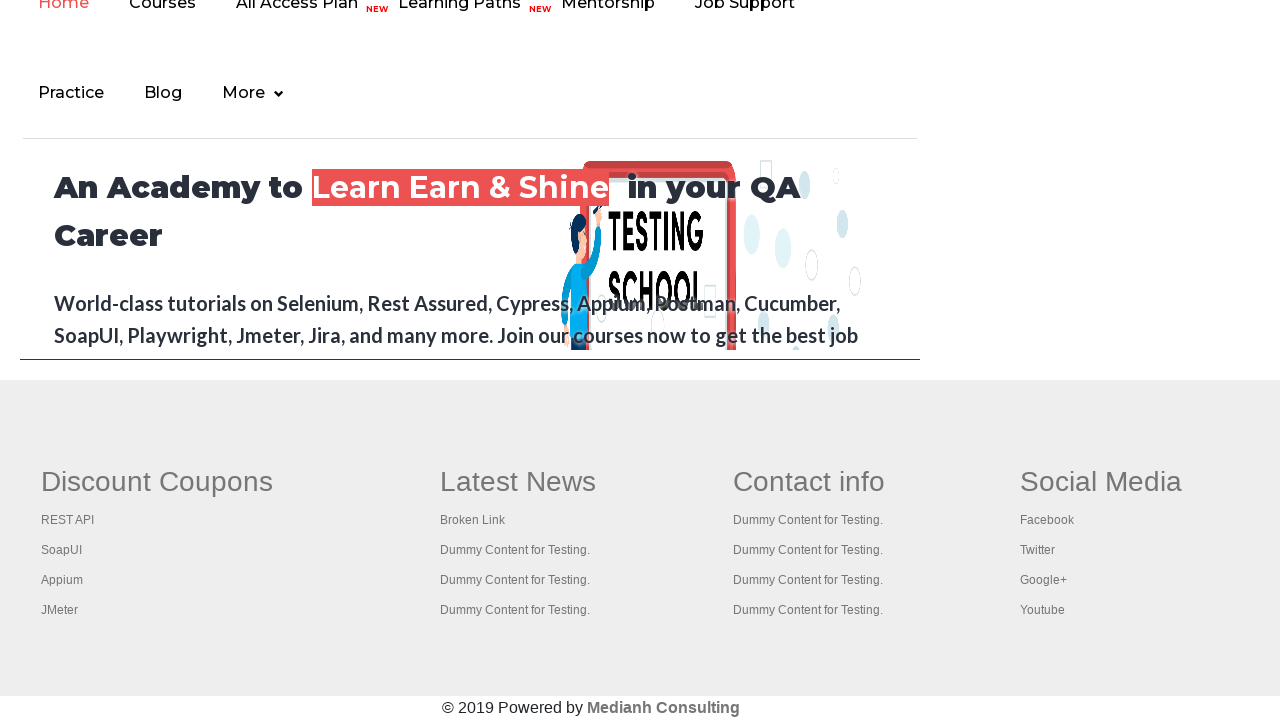

Scrolled footer link into view
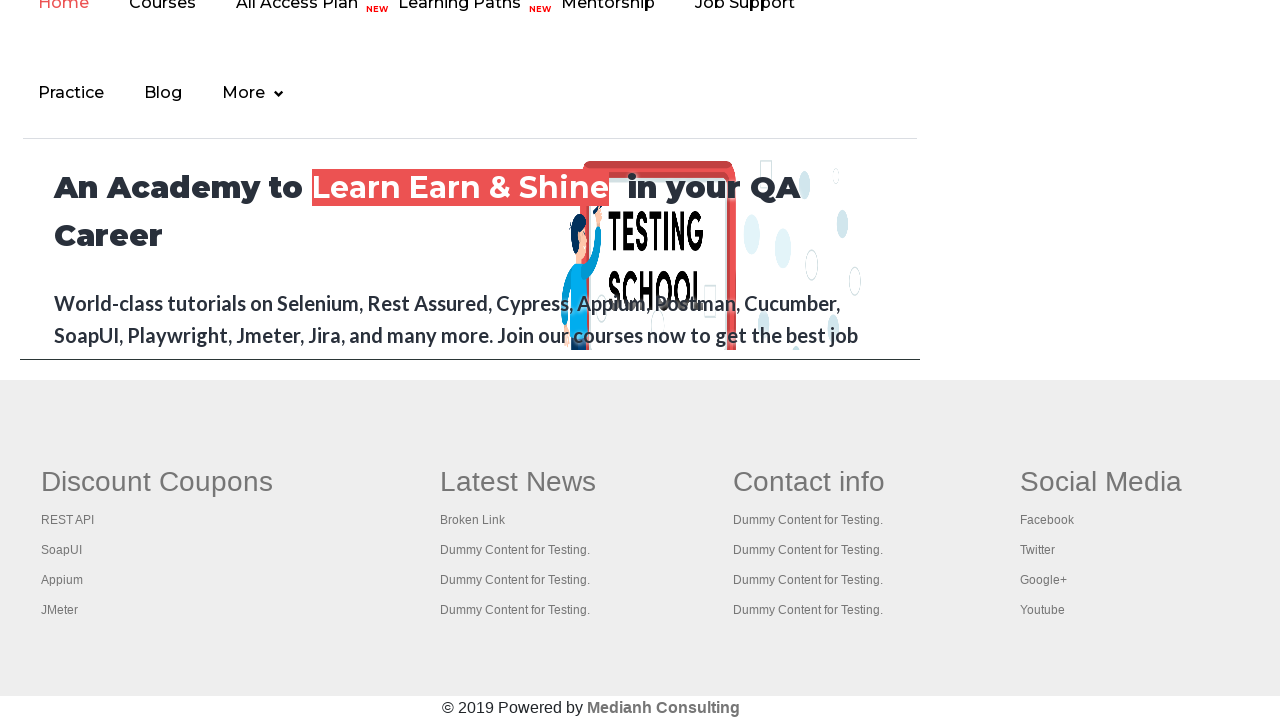

Scrolled footer link into view
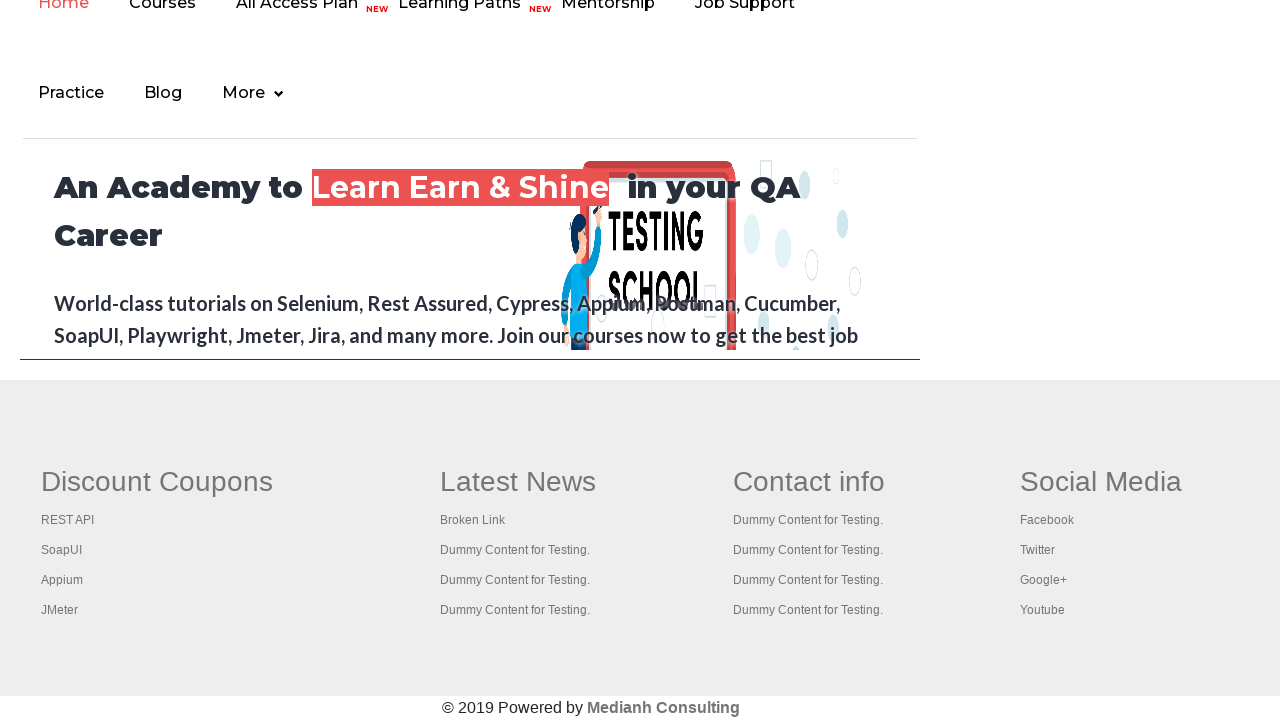

Scrolled footer link into view
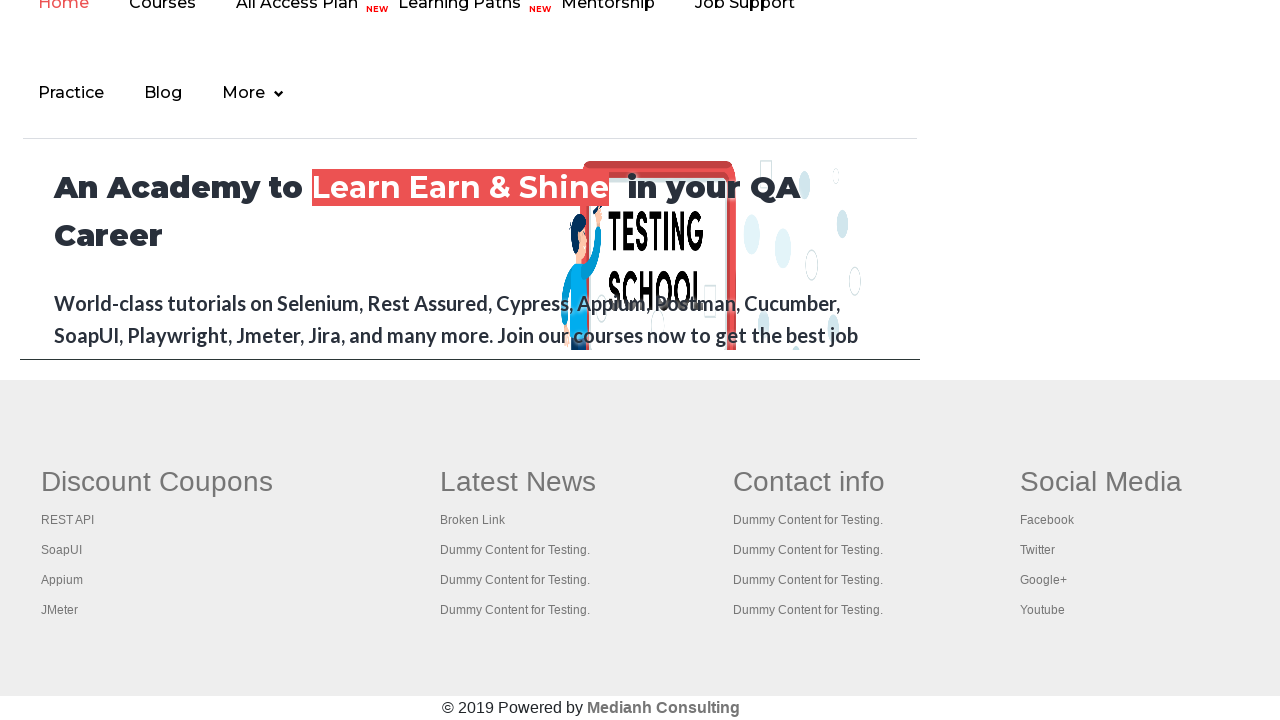

Scrolled footer link into view
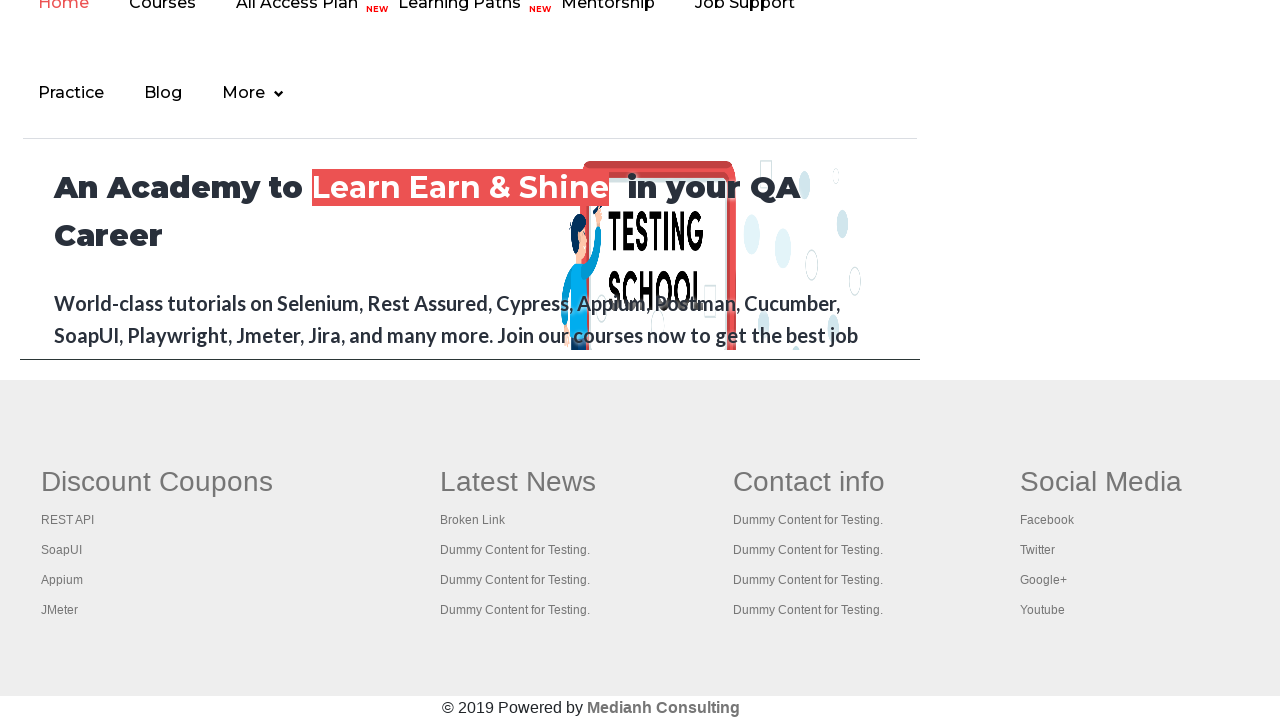

Scrolled footer link into view
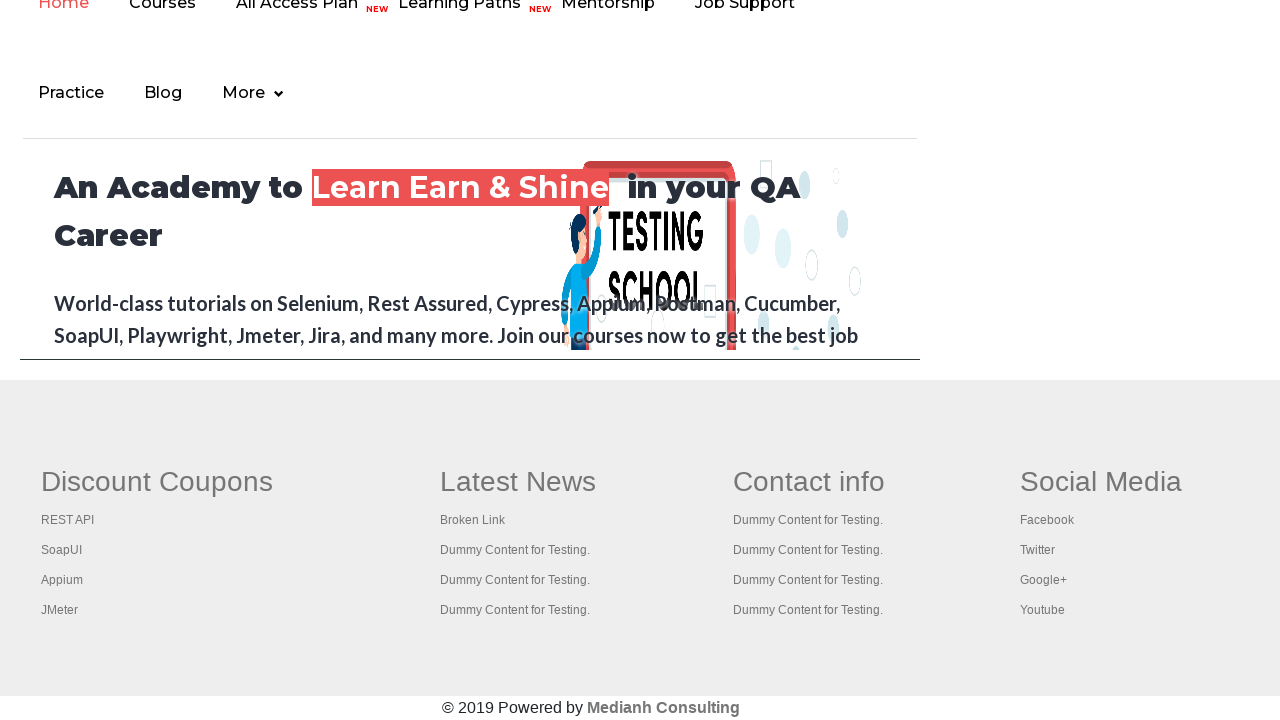

Scrolled footer link into view
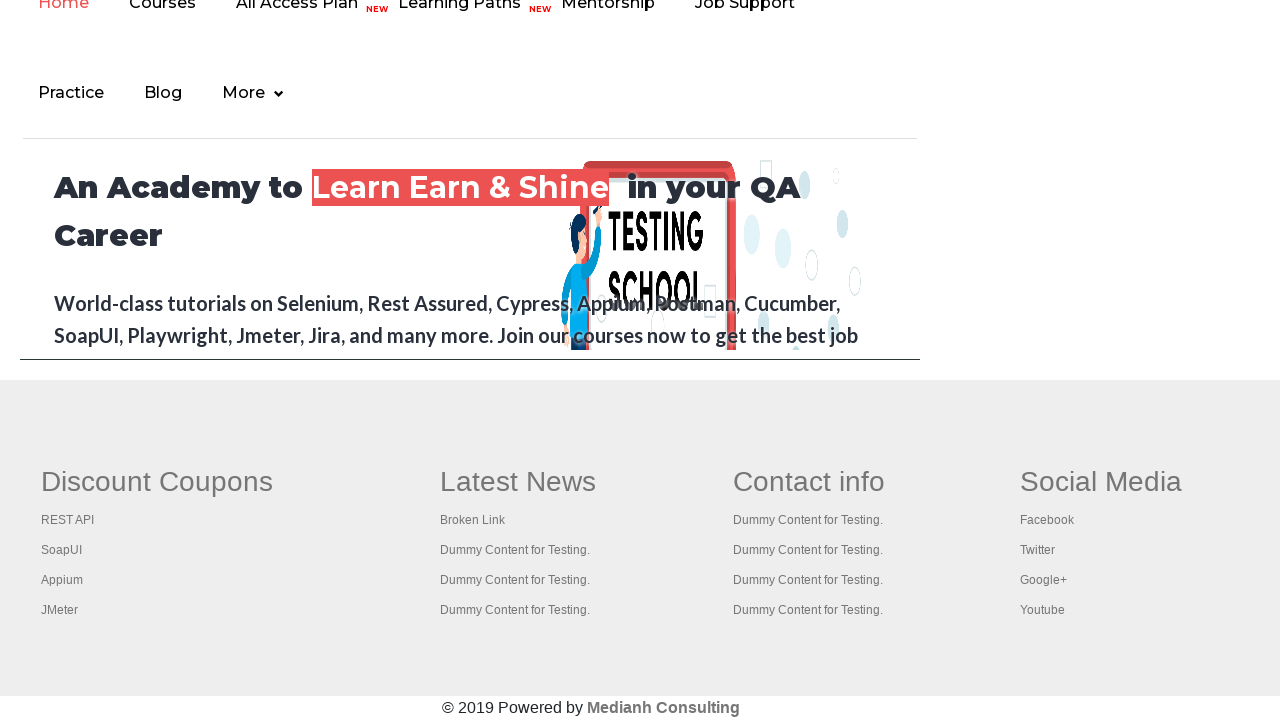

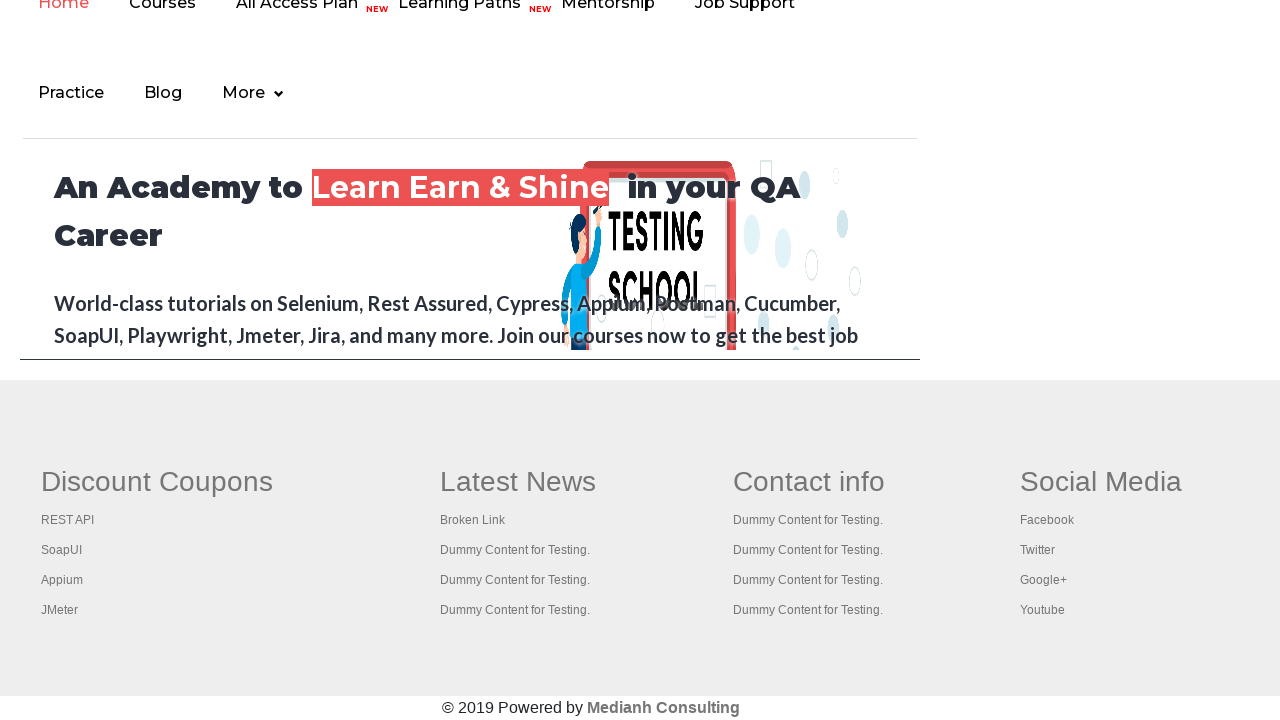